Tests opting out of A/B tests by adding an opt-out cookie on the homepage first, then navigating to the A/B test page to verify the opt-out is in effect.

Starting URL: http://the-internet.herokuapp.com

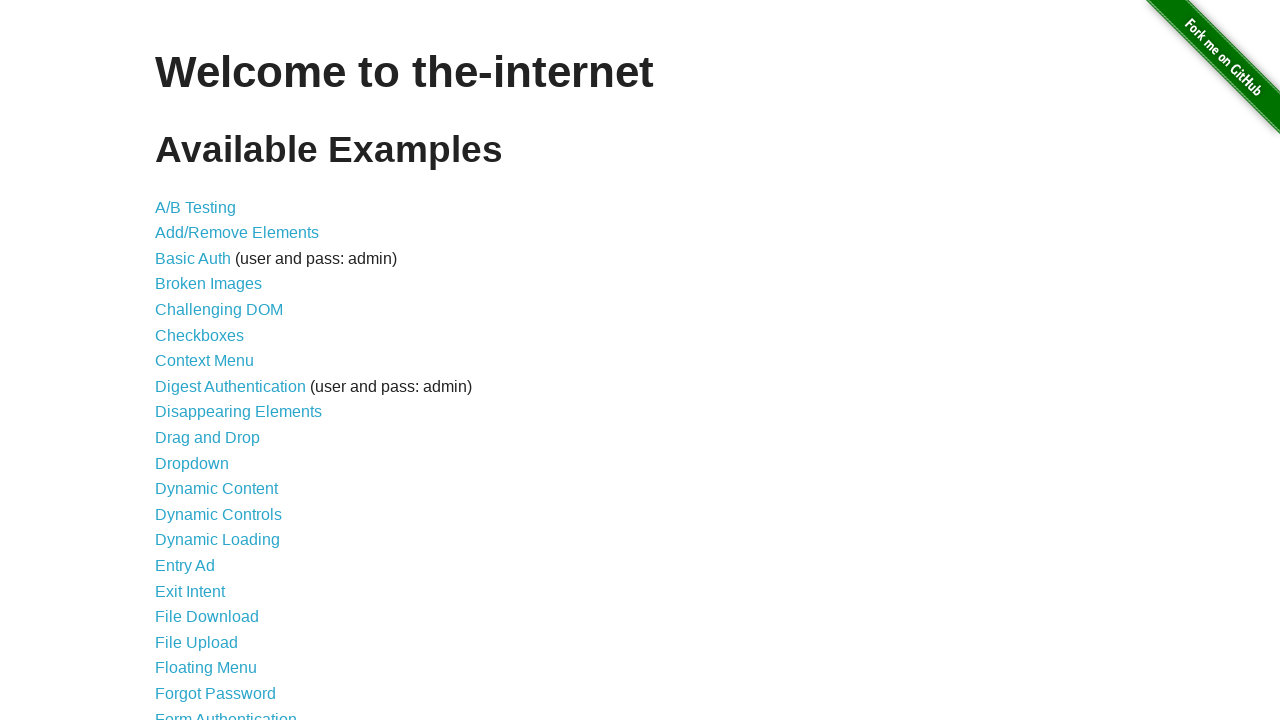

Added optimizelyOptOut cookie to the context for opt-out
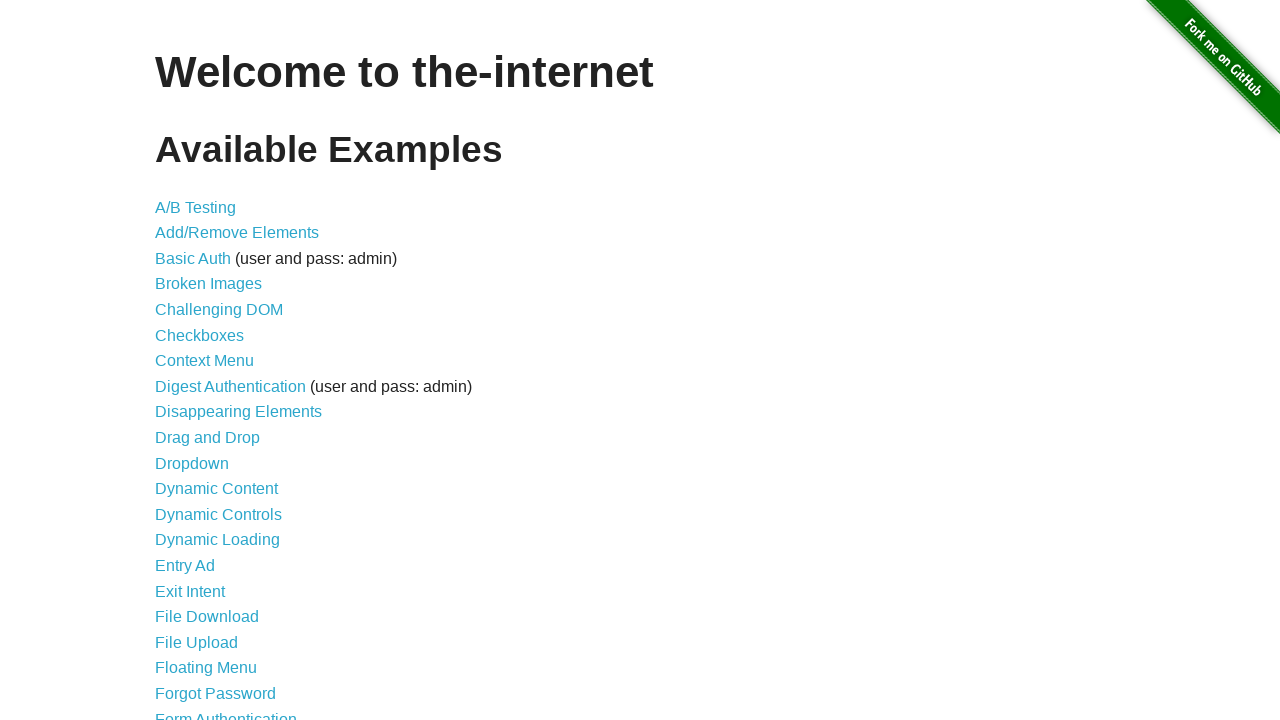

Navigated to A/B test page
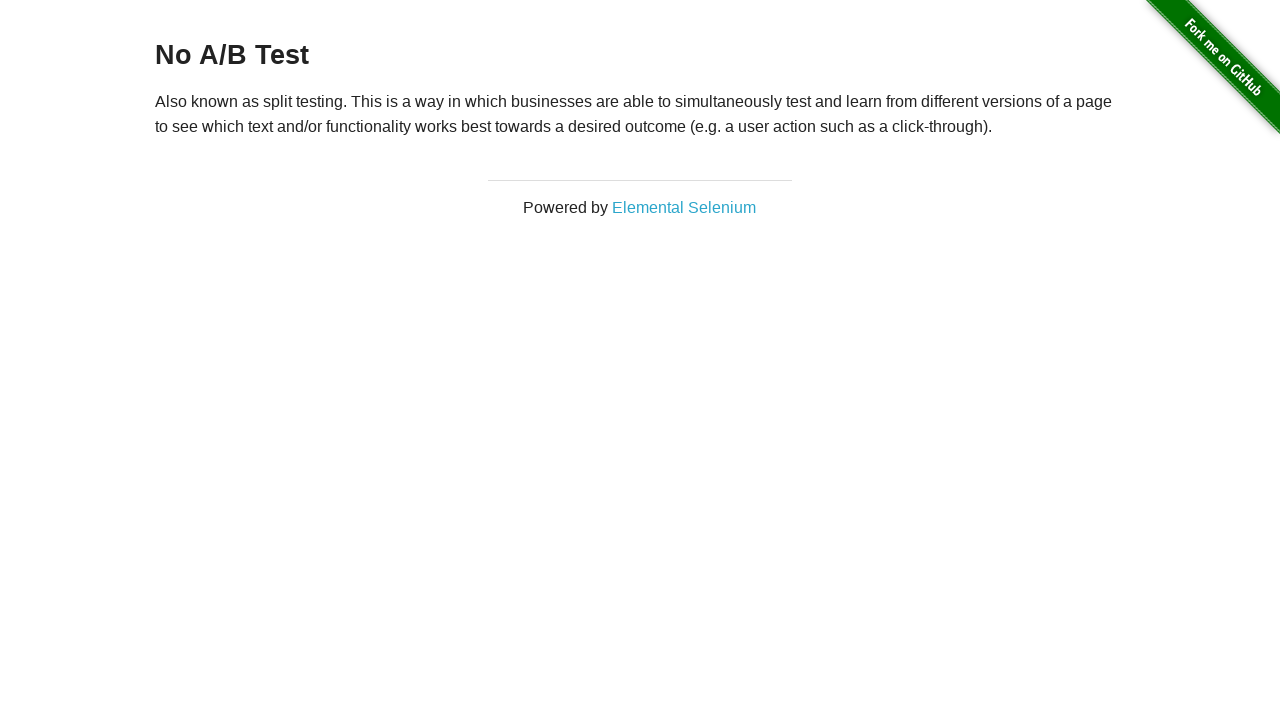

Retrieved heading text from A/B test page
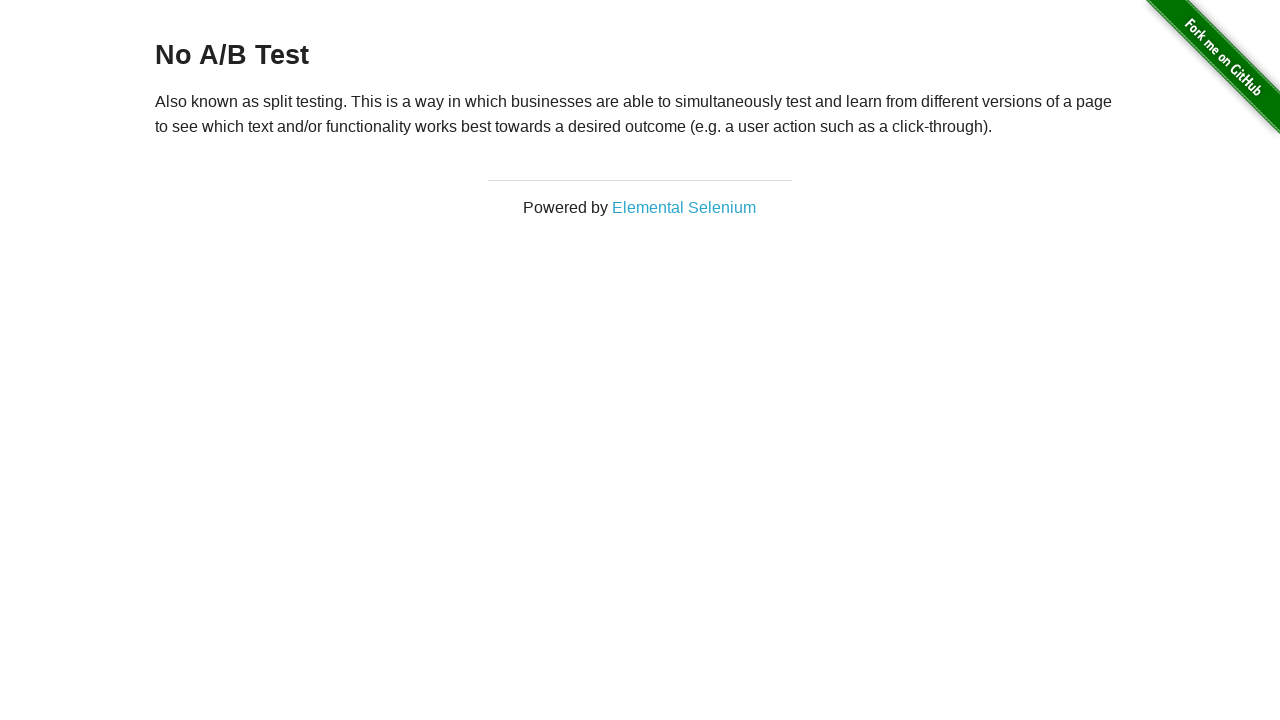

Verified that heading text is 'No A/B Test' - opt-out is in effect
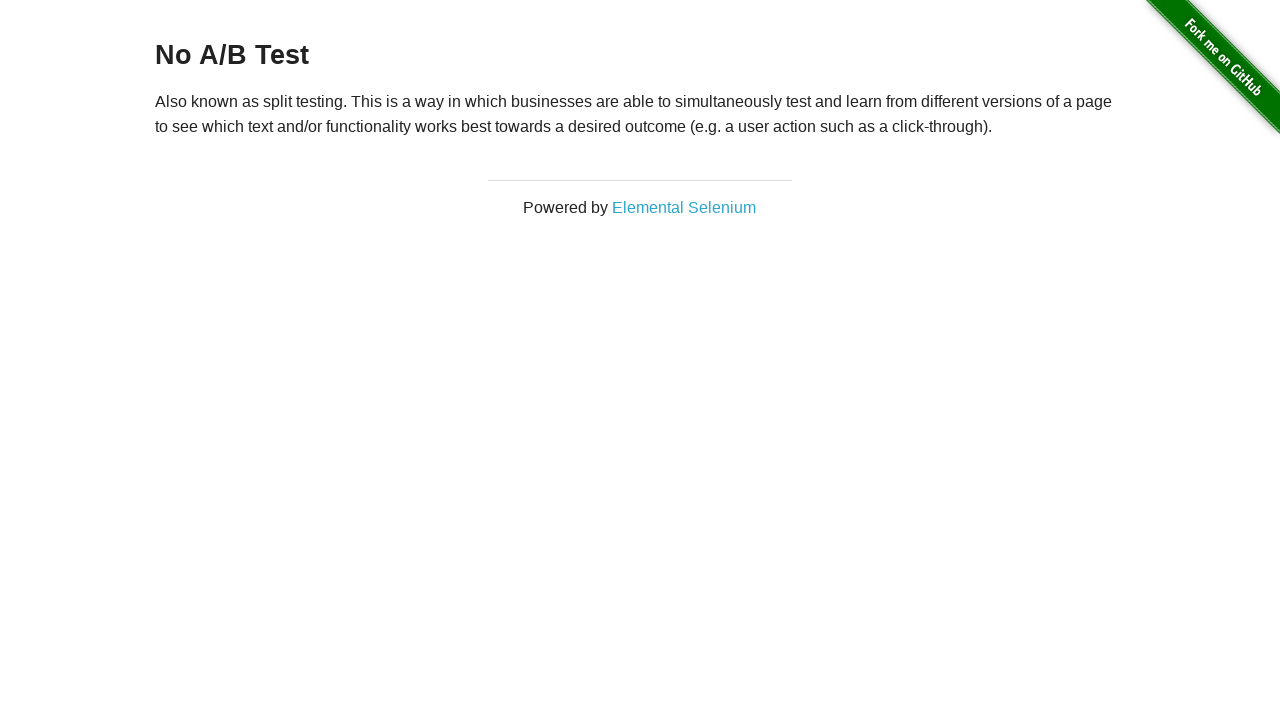

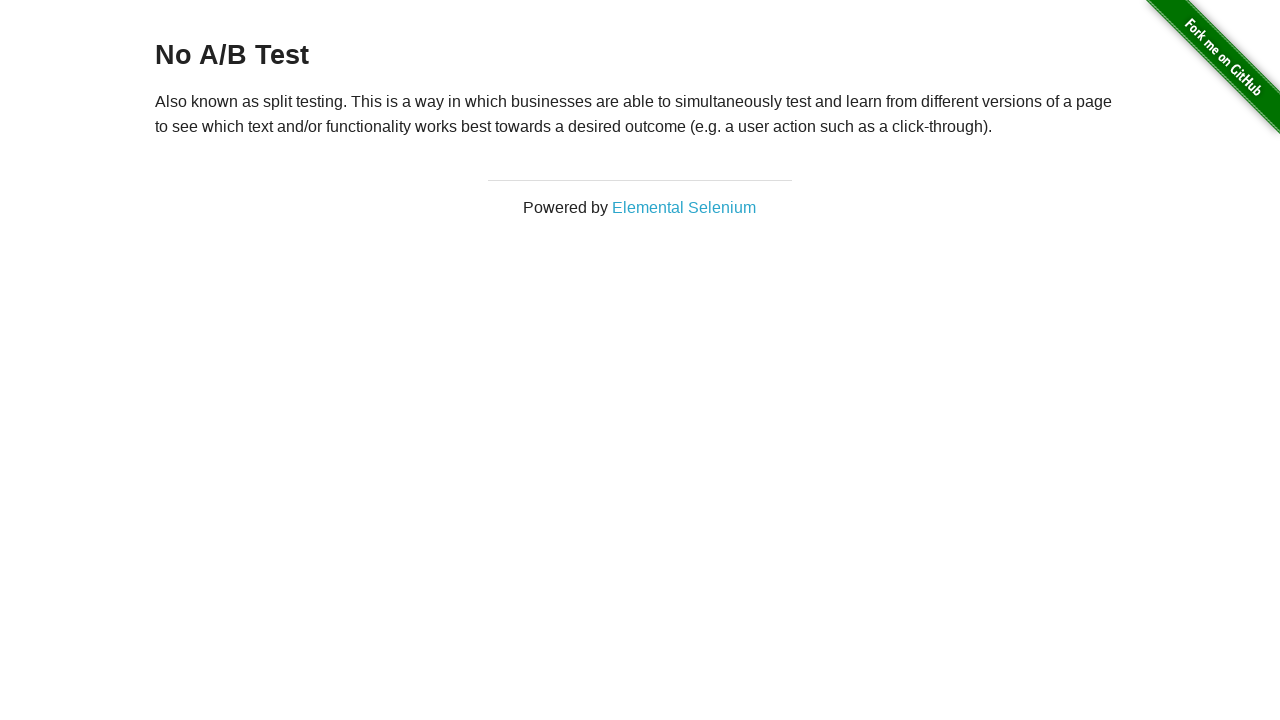